Tests that todo data persists after page reload

Starting URL: https://demo.playwright.dev/todomvc

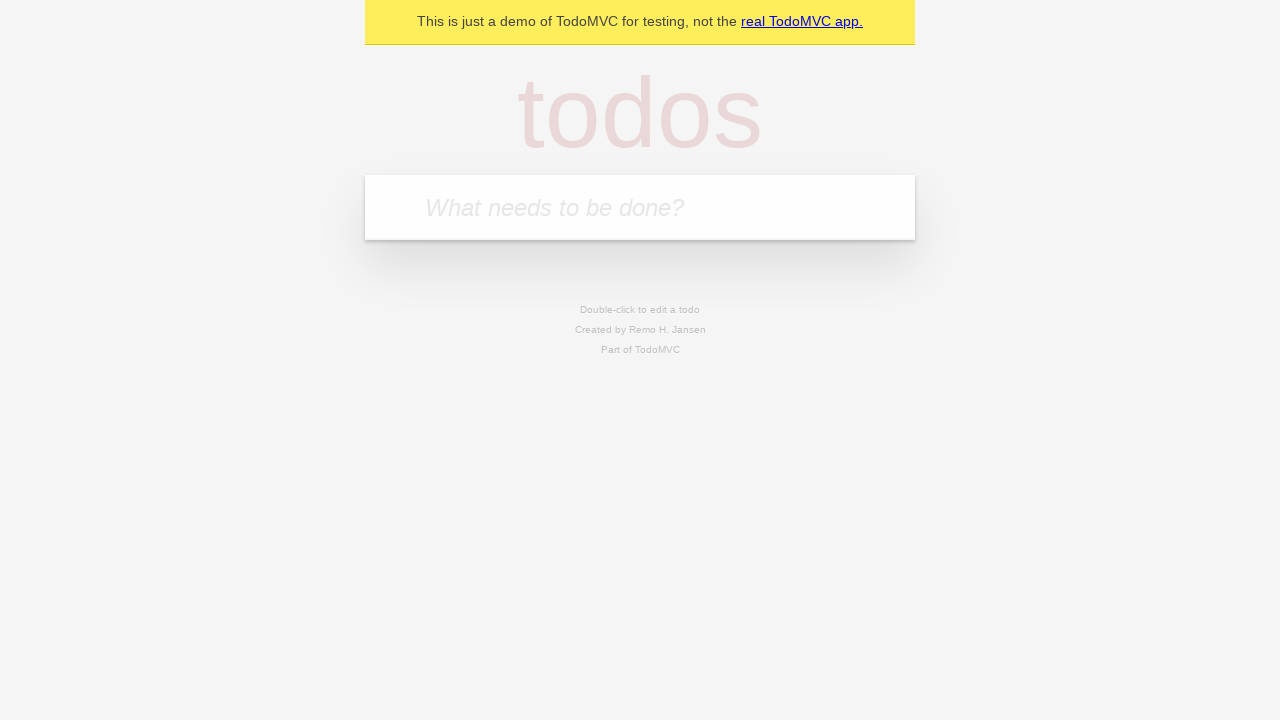

Filled todo input with 'buy some cheese' on internal:attr=[placeholder="What needs to be done?"i]
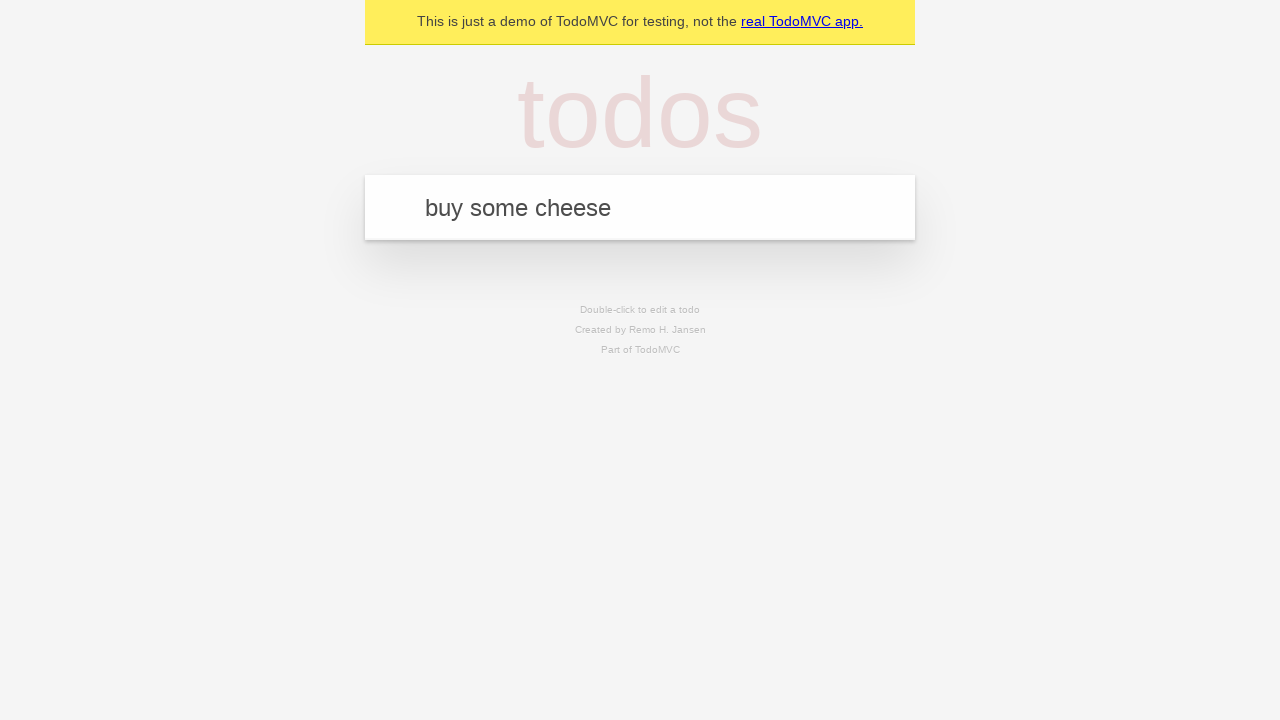

Pressed Enter to add first todo on internal:attr=[placeholder="What needs to be done?"i]
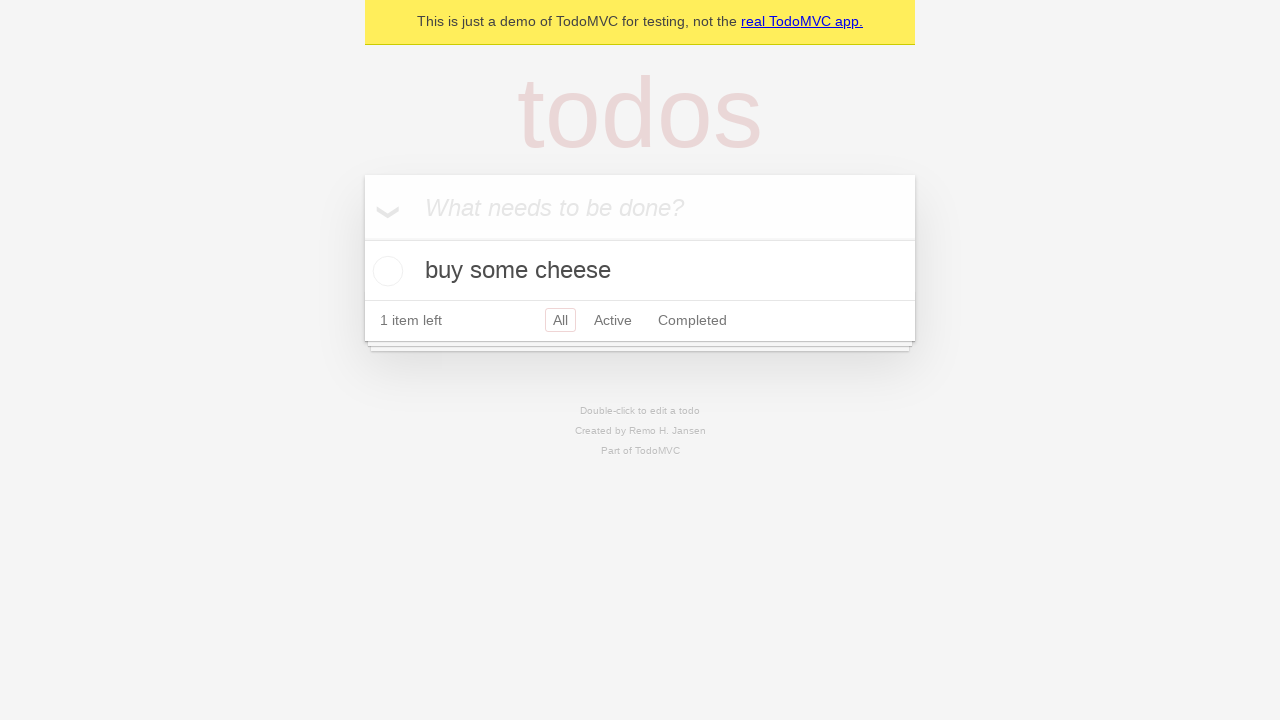

Filled todo input with 'feed the cat' on internal:attr=[placeholder="What needs to be done?"i]
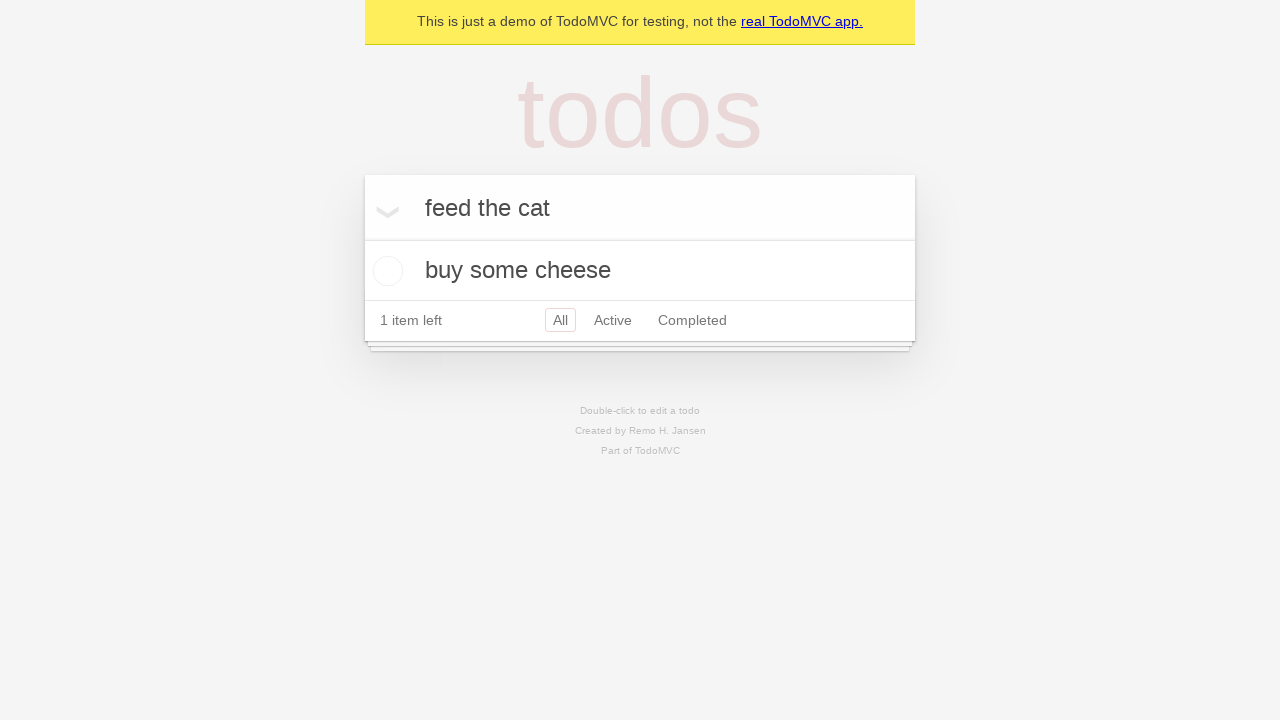

Pressed Enter to add second todo on internal:attr=[placeholder="What needs to be done?"i]
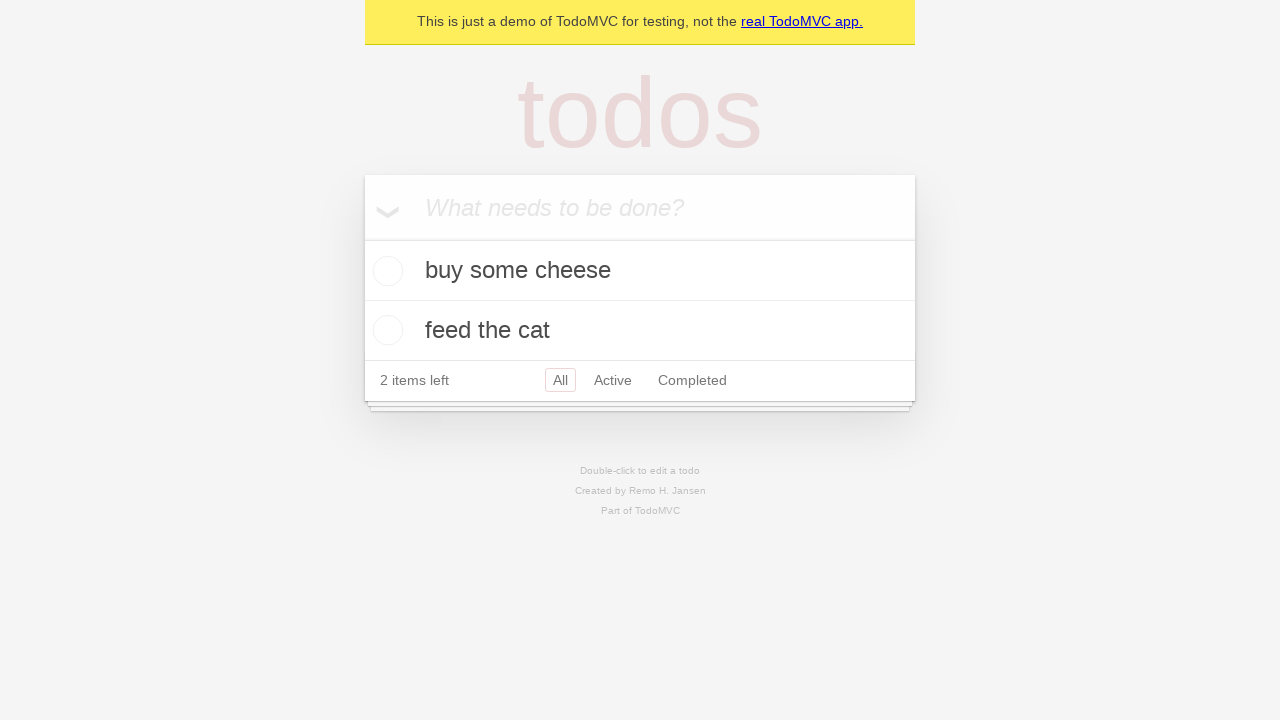

Waited for both todos to be added
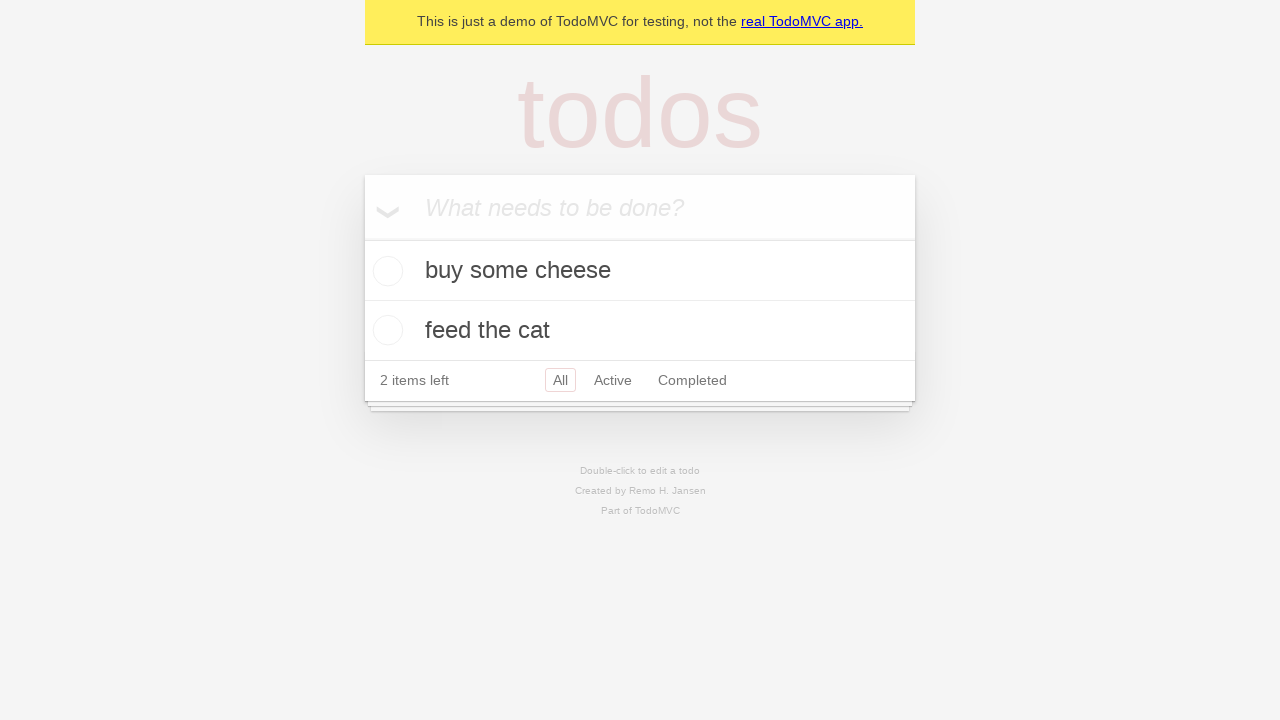

Checked the first todo at (385, 271) on internal:testid=[data-testid="todo-item"s] >> nth=0 >> internal:role=checkbox
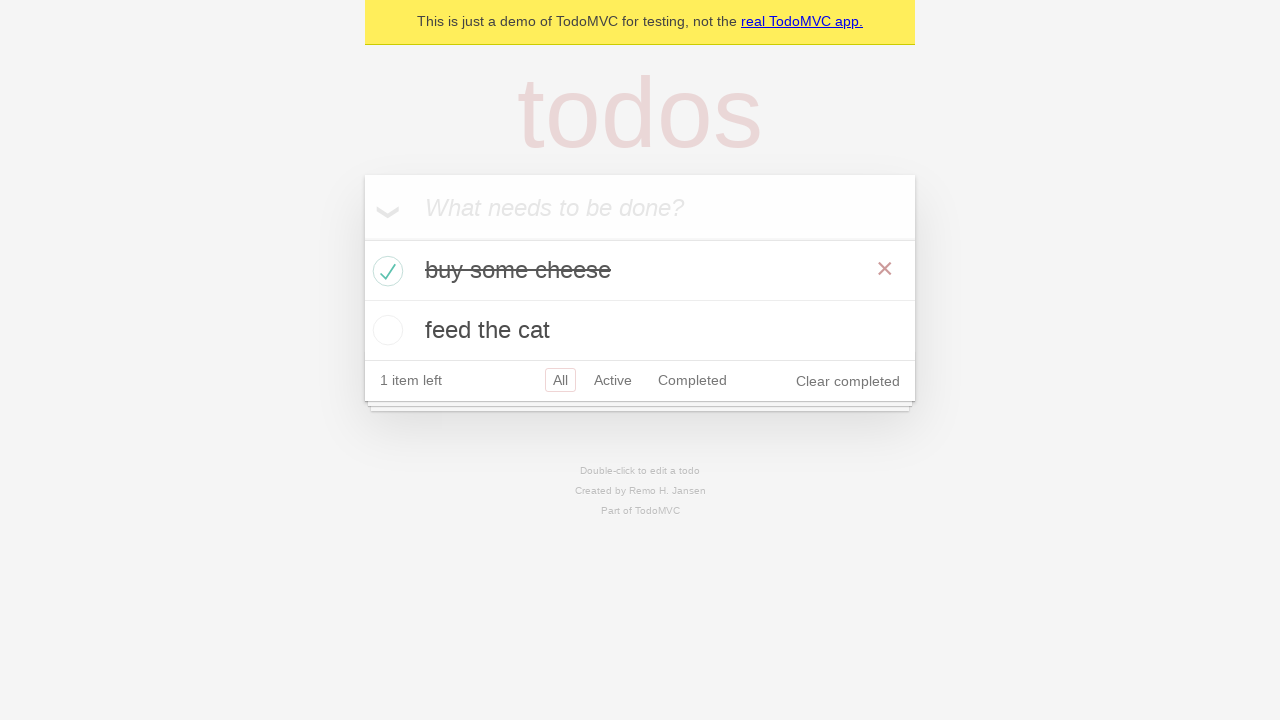

Reloaded the page
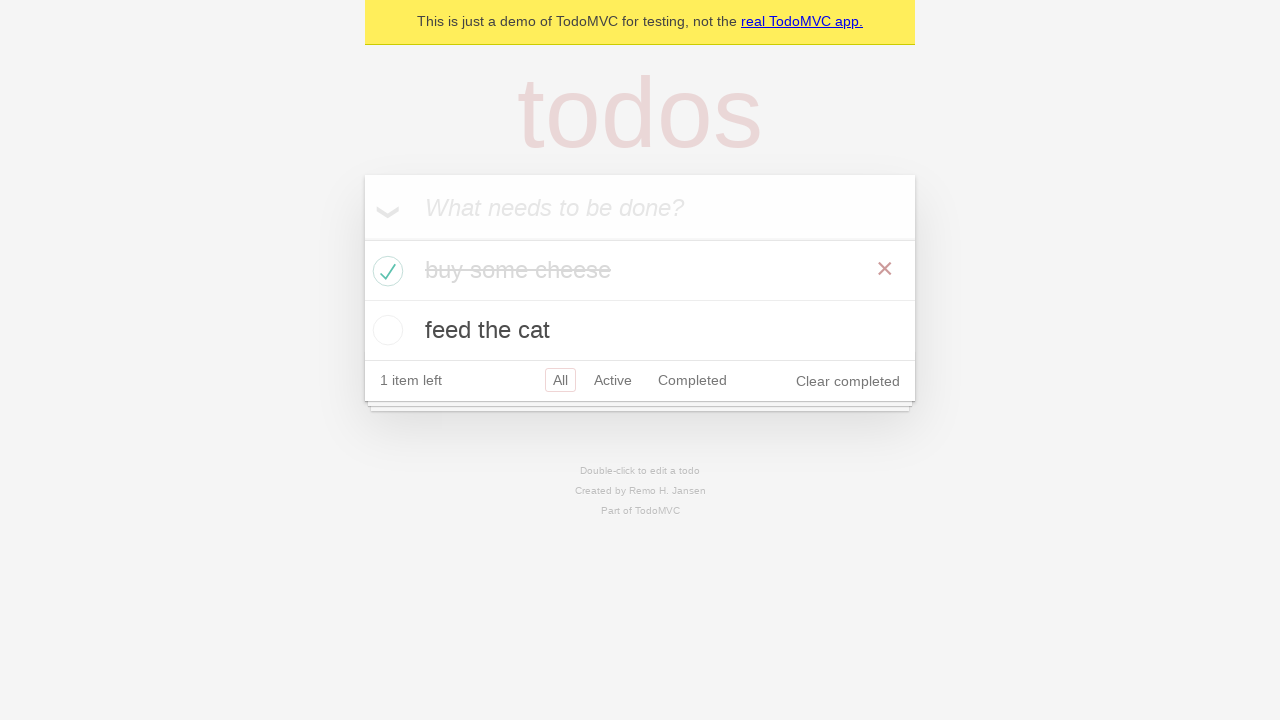

Waited for todos to load from storage after page reload
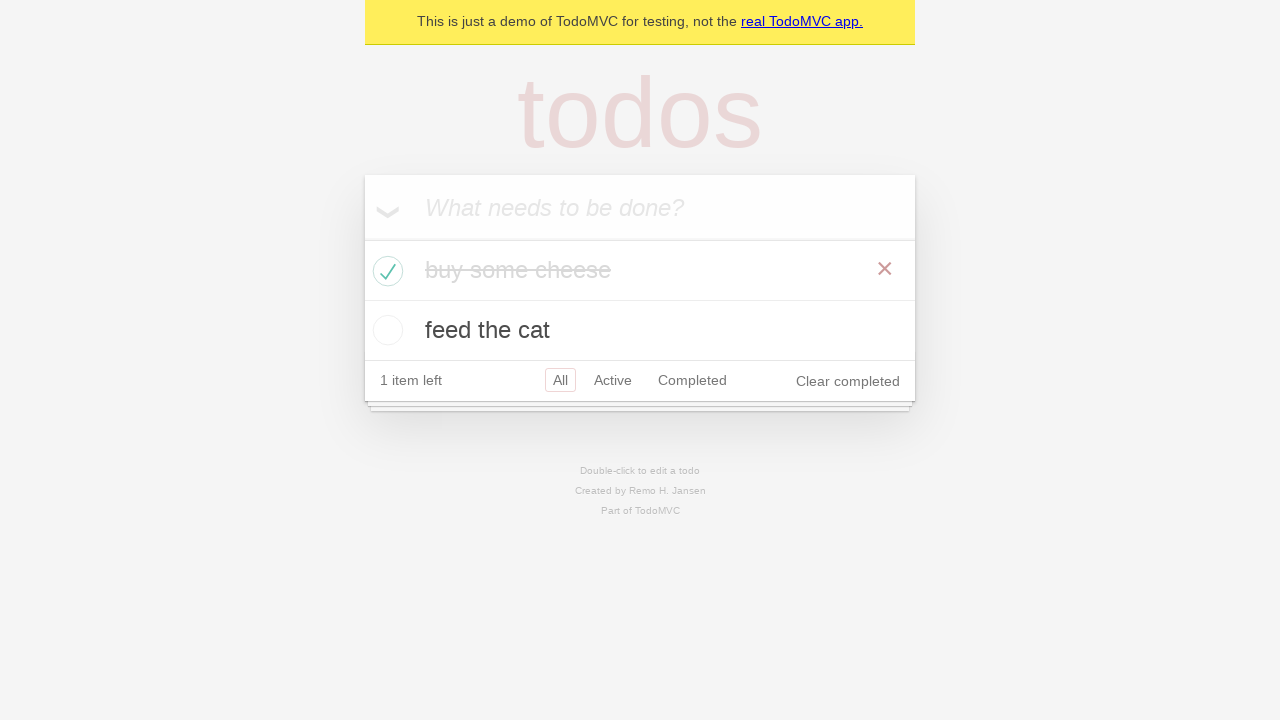

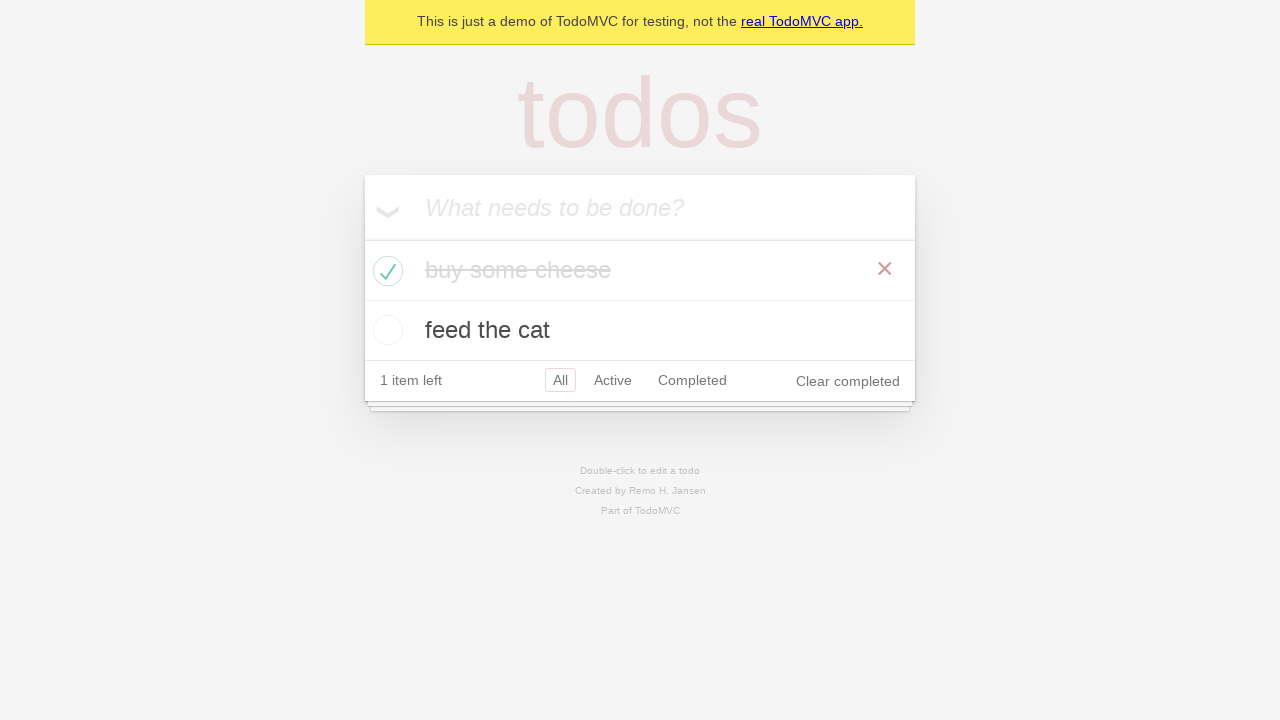